Tests clicking the Elements header first to collapse it, then clicking the Interactions header

Starting URL: https://demoqa.com/elements

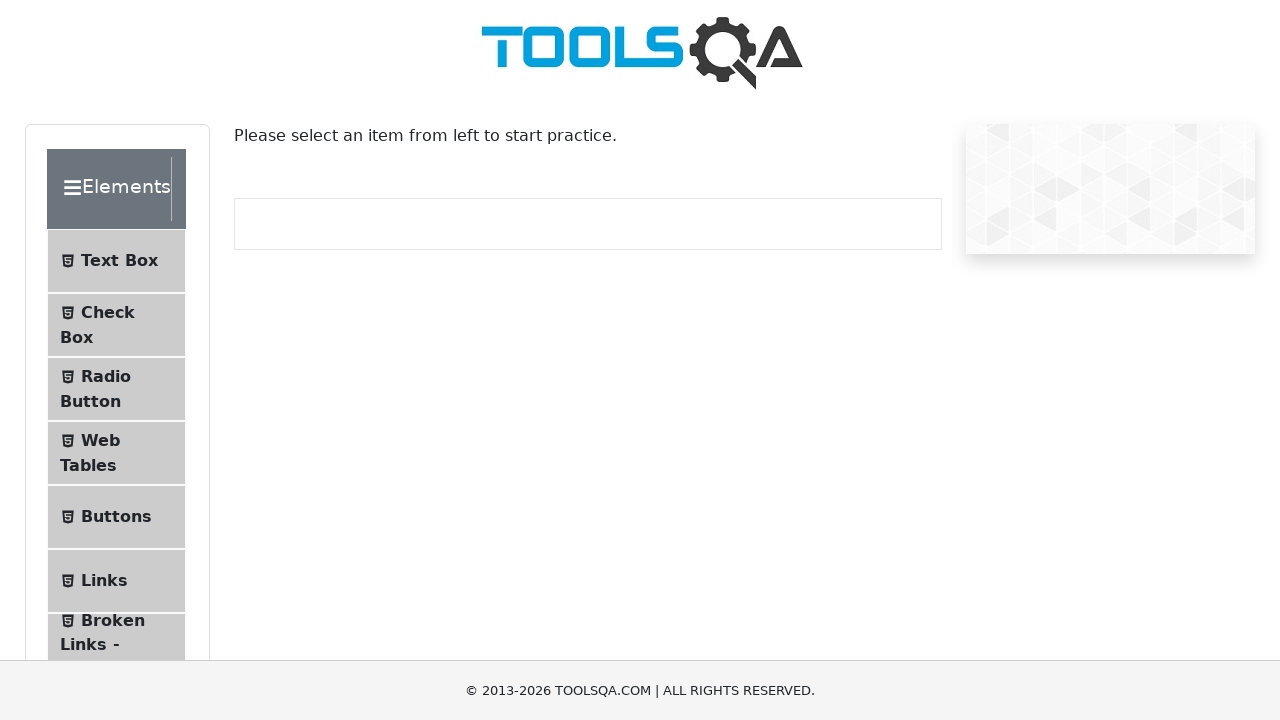

Clicked Elements header to collapse it at (116, 189) on div.header-wrapper:has-text('Elements')
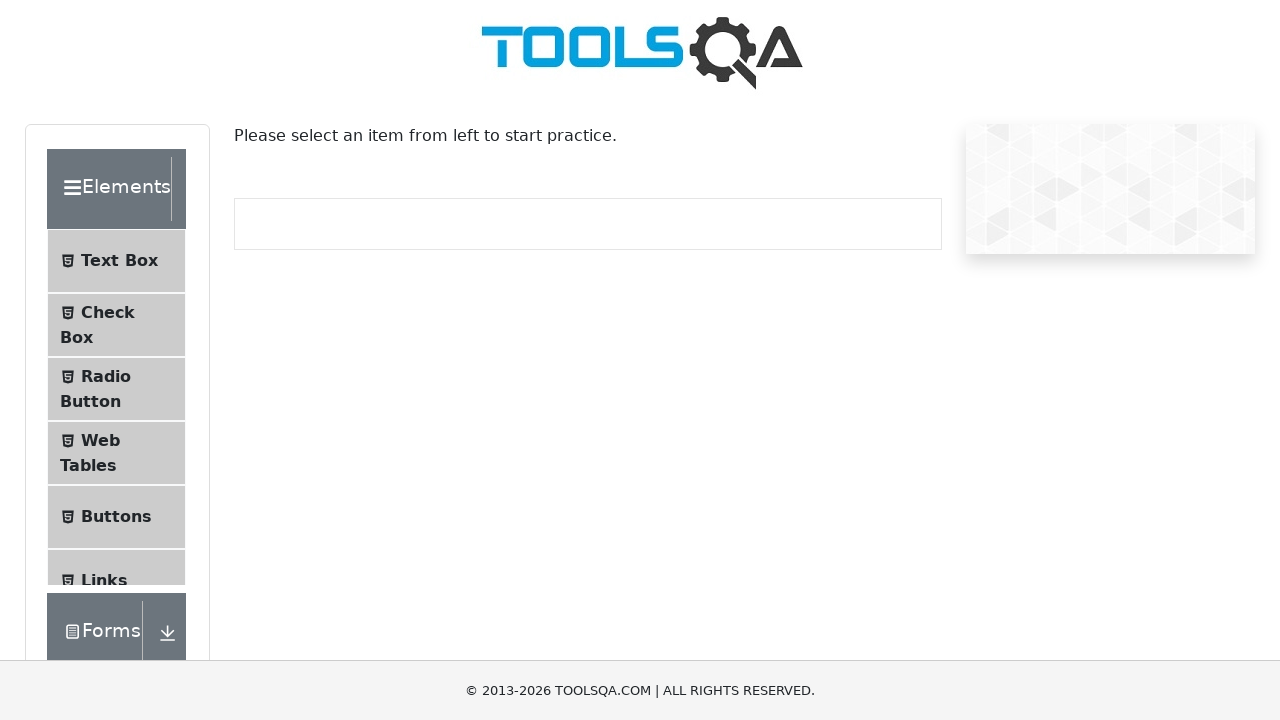

Clicked Interactions header at (116, 541) on div.header-wrapper:has-text('Interactions')
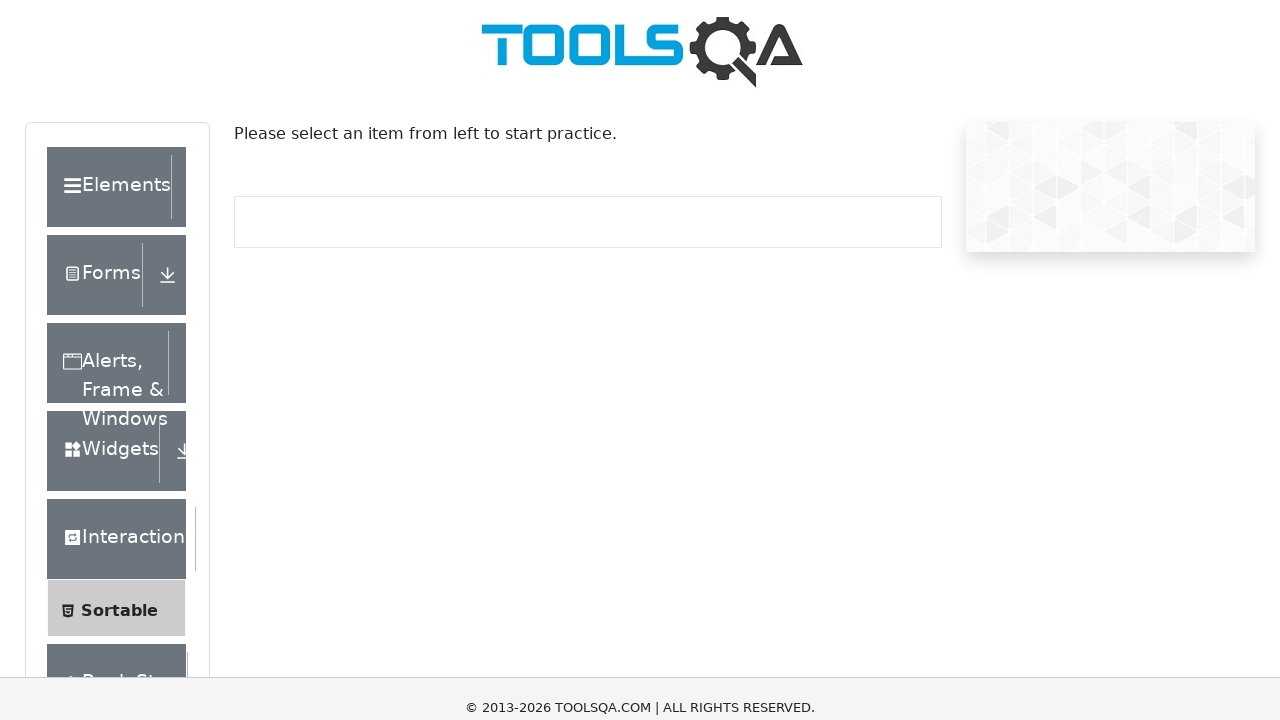

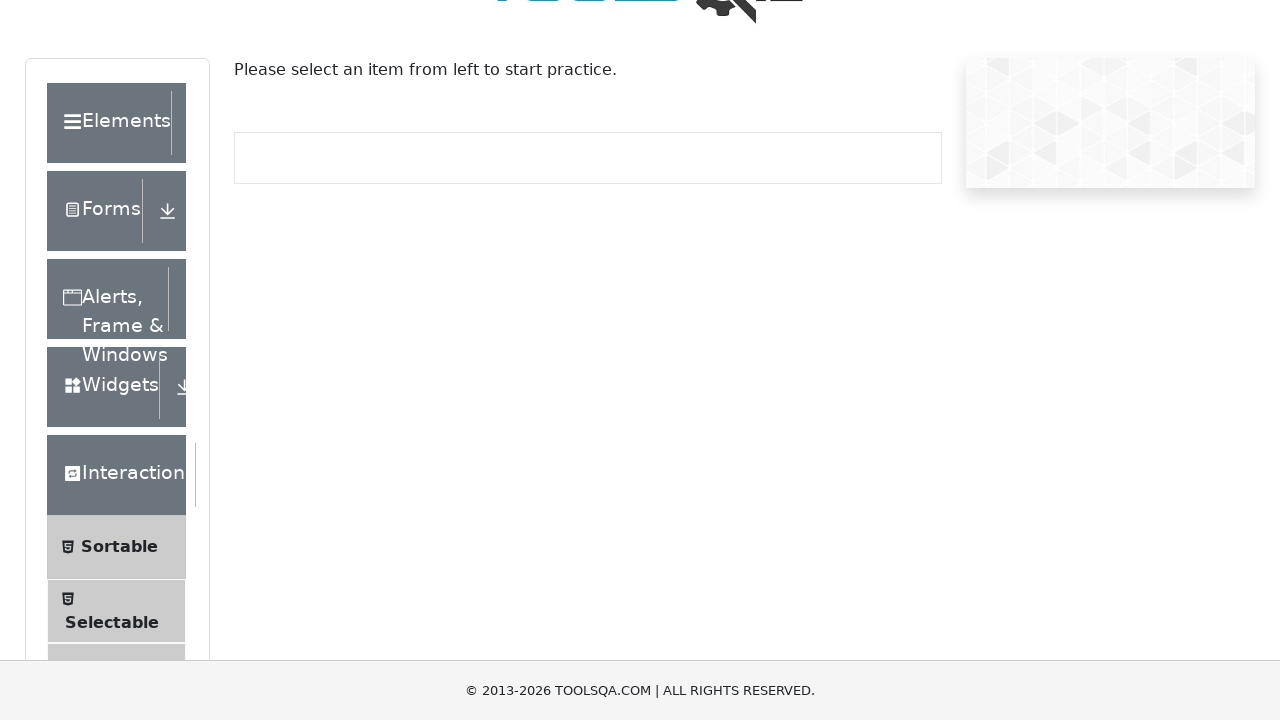